Tests add/remove elements functionality by adding 2 elements, removing one, and verifying the count of remaining elements

Starting URL: http://the-internet.herokuapp.com/add_remove_elements/

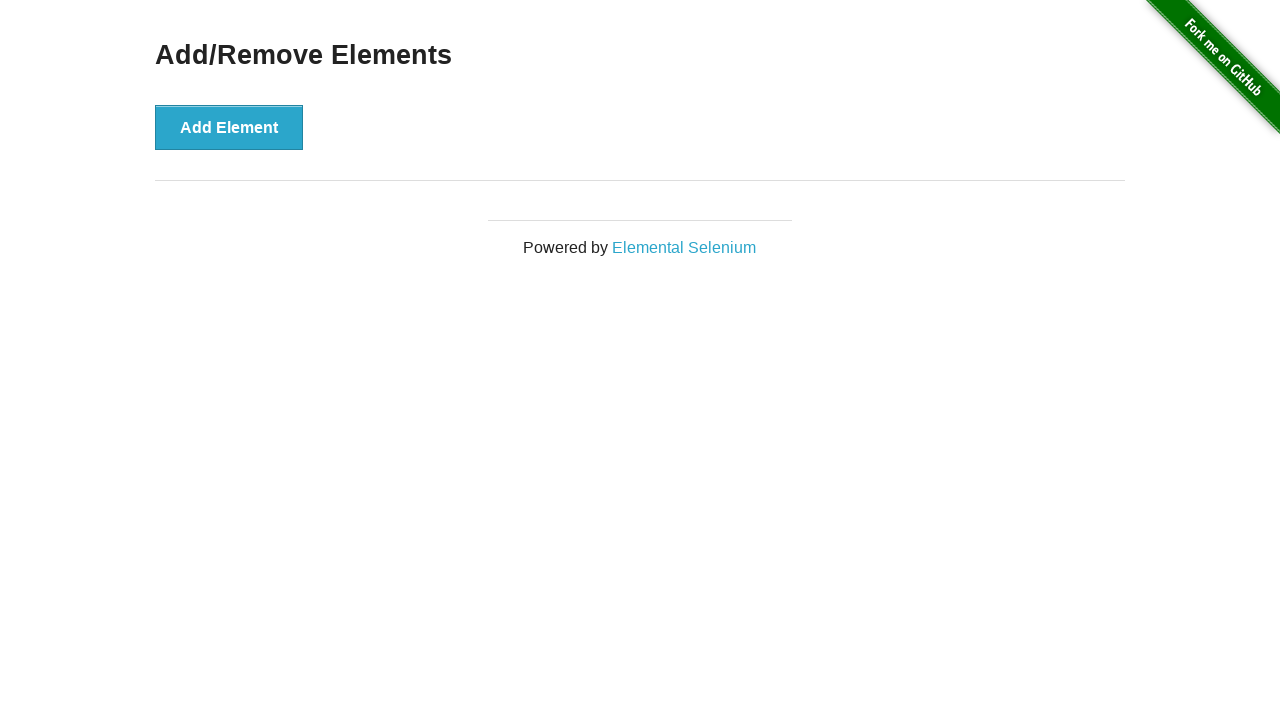

Clicked 'Add Element' button (1st time) at (229, 127) on xpath=//button[text()='Add Element']
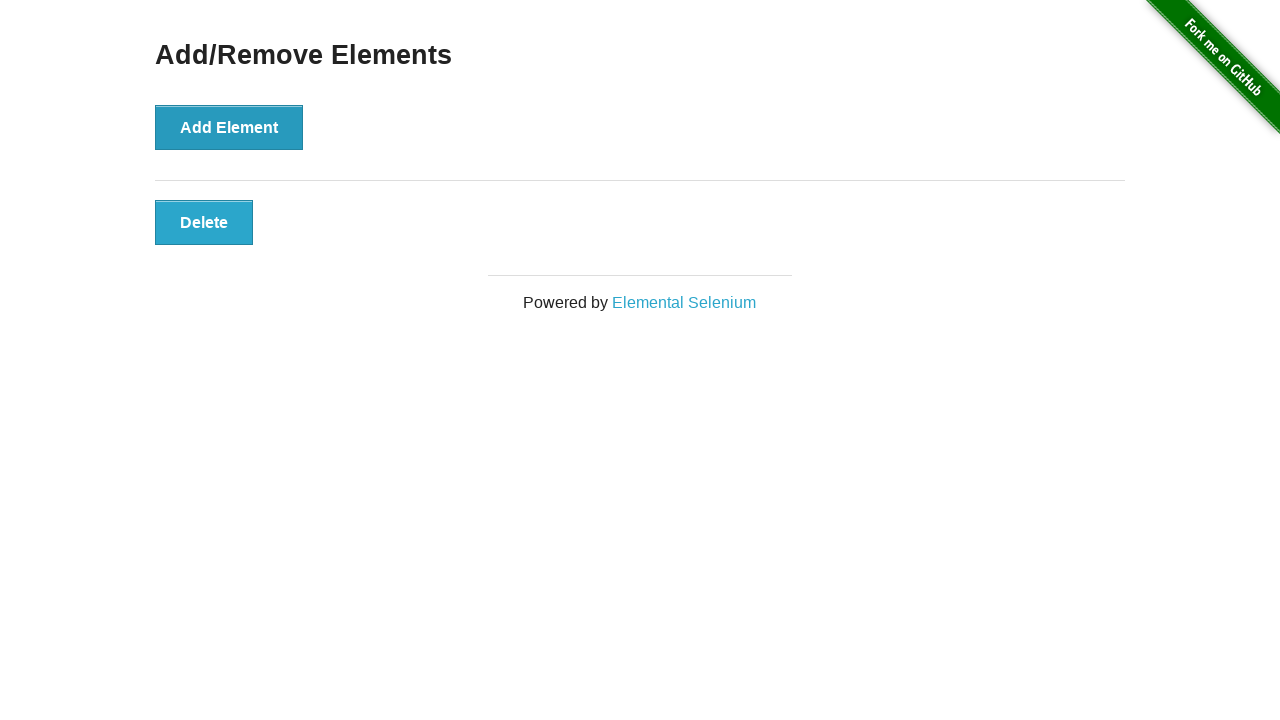

Clicked 'Add Element' button (2nd time) at (229, 127) on xpath=//button[text()='Add Element']
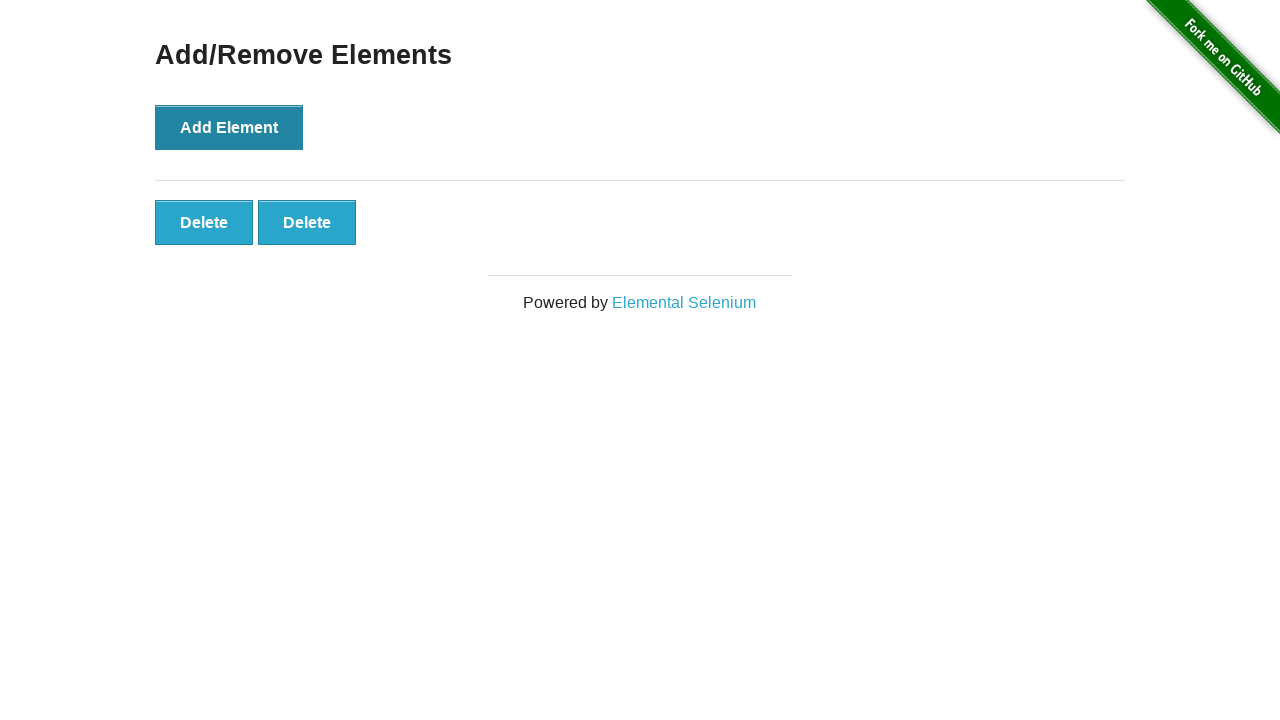

Verified 2 delete buttons exist
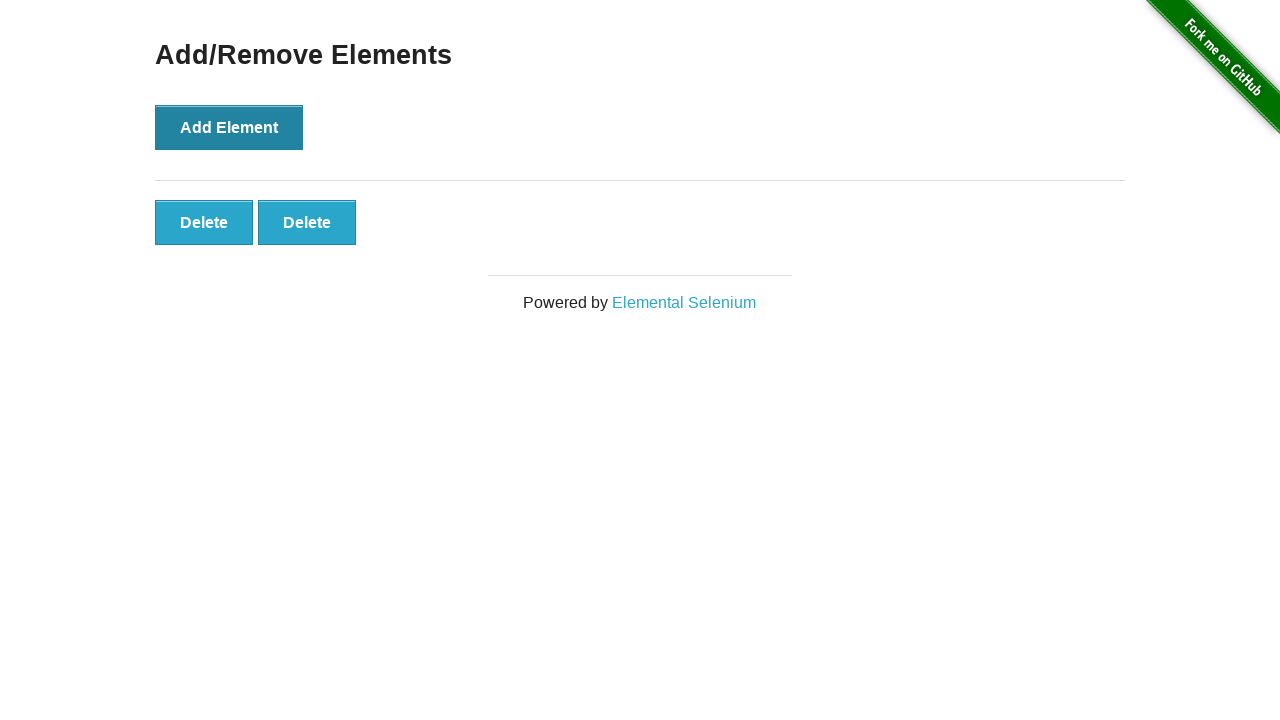

Clicked first delete button to remove one element at (204, 222) on button.added-manually >> nth=0
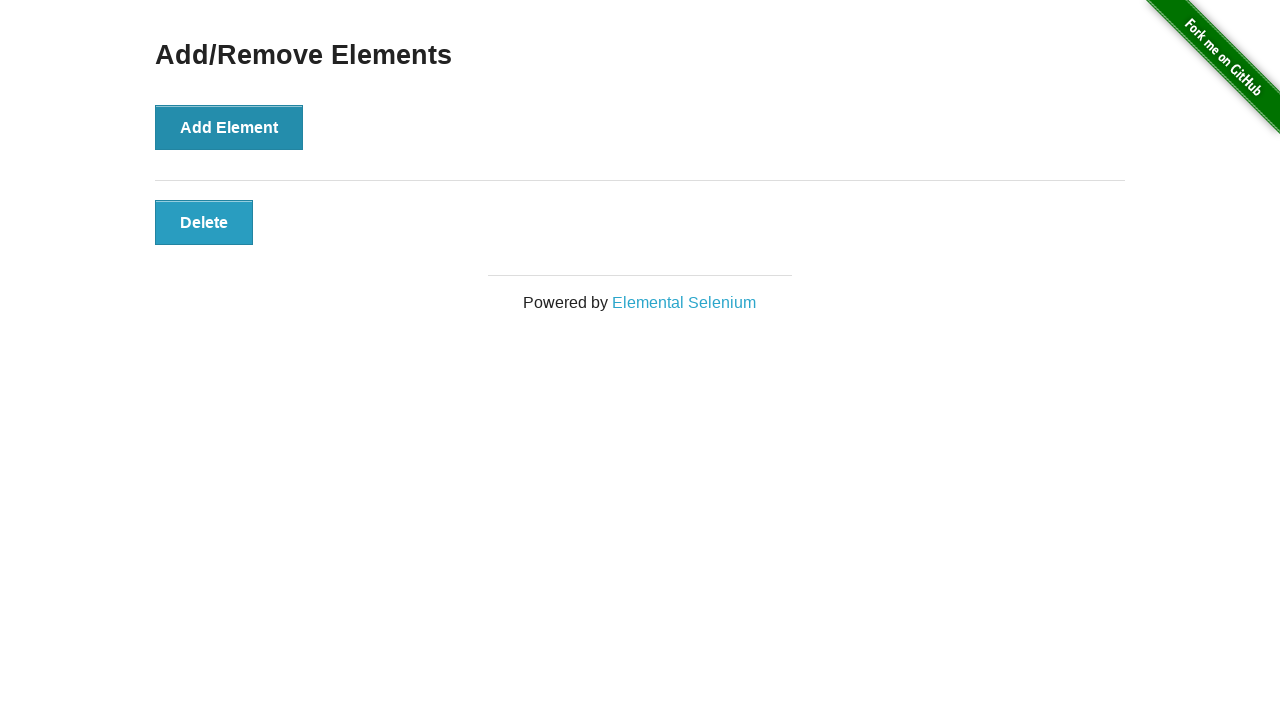

Verified only 1 delete button remains
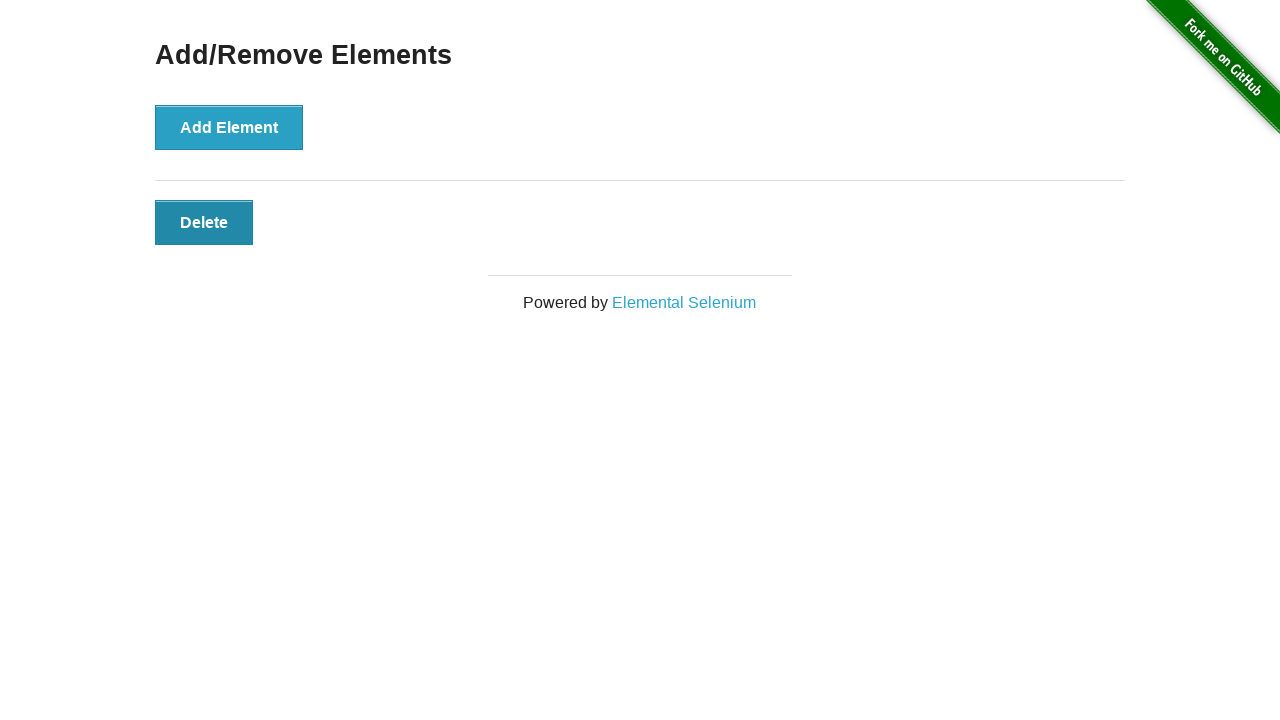

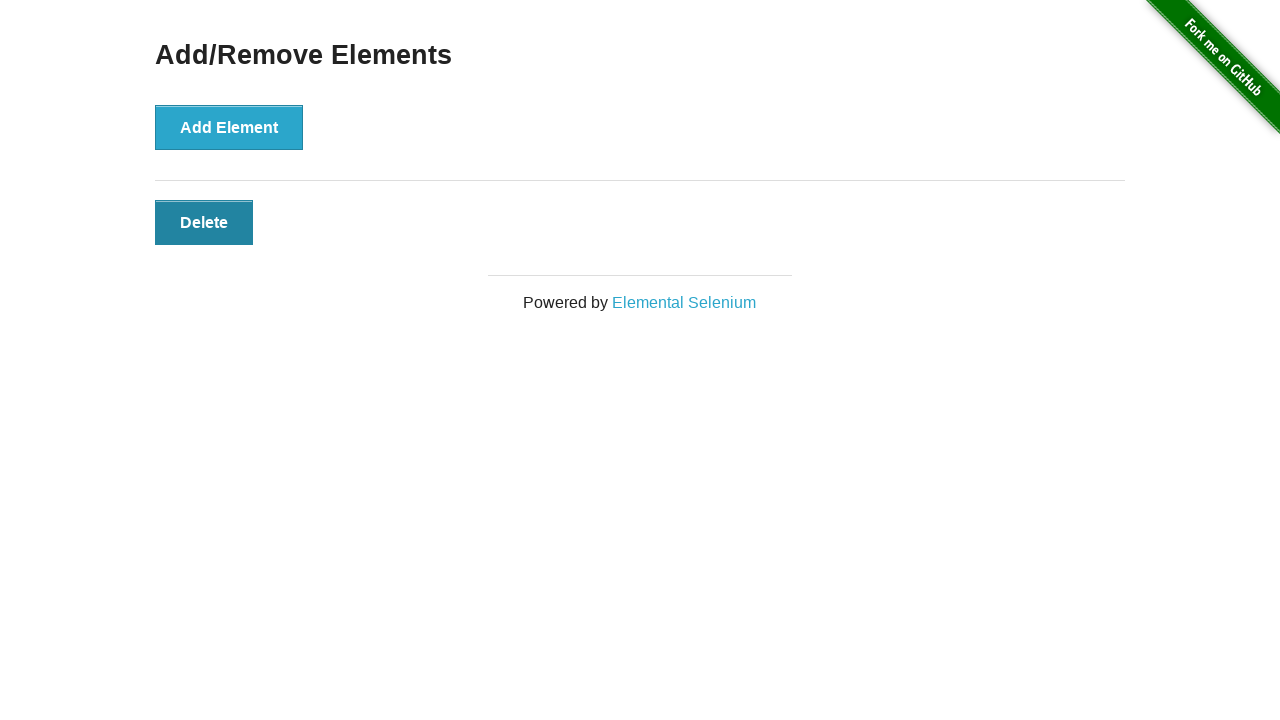